Navigates to the home page and clicks the Sign In link

Starting URL: https://dsportalapp.herokuapp.com/home

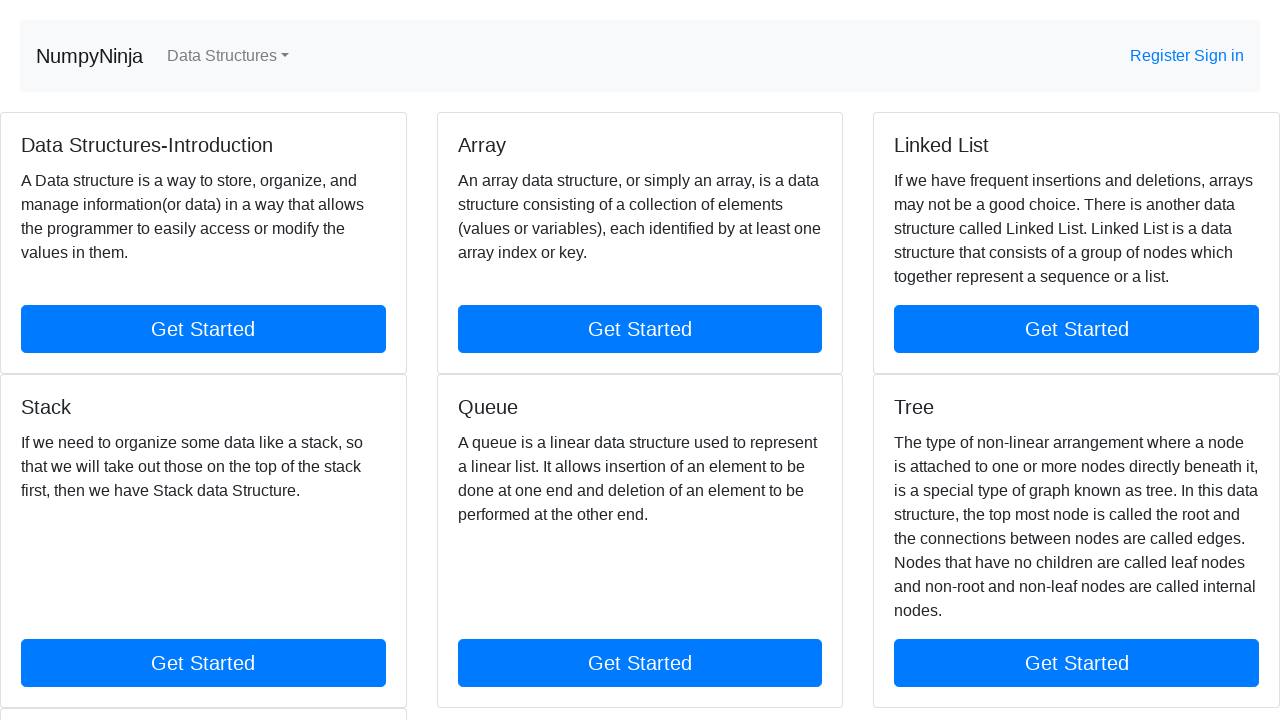

Navigated to home page at https://dsportalapp.herokuapp.com/home
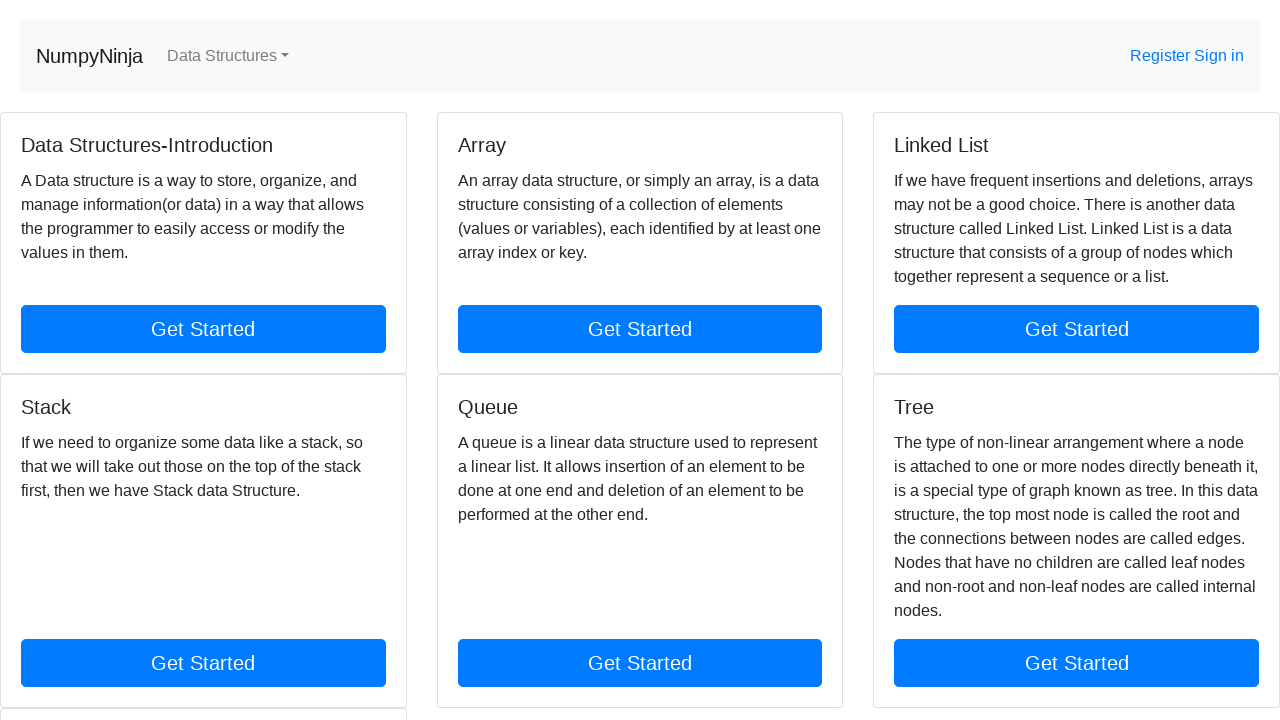

Clicked the Sign In link at (1219, 56) on xpath=//a[contains(text(),'Sign in')]
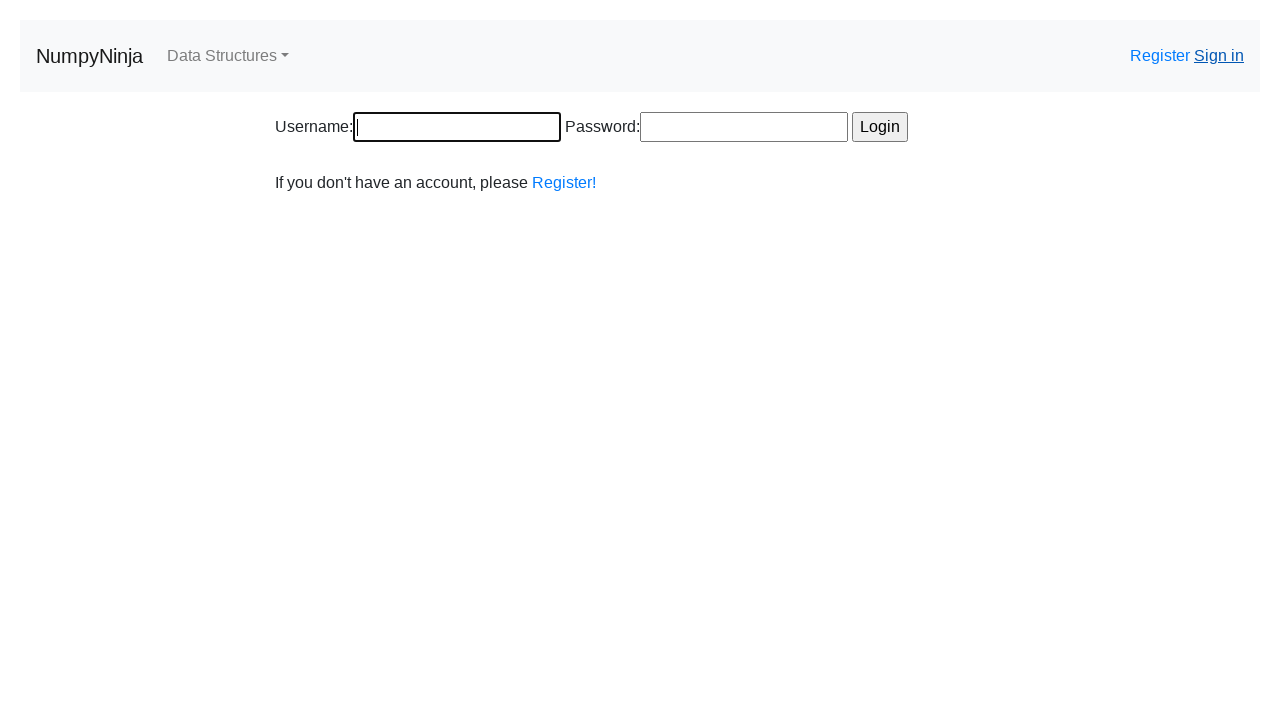

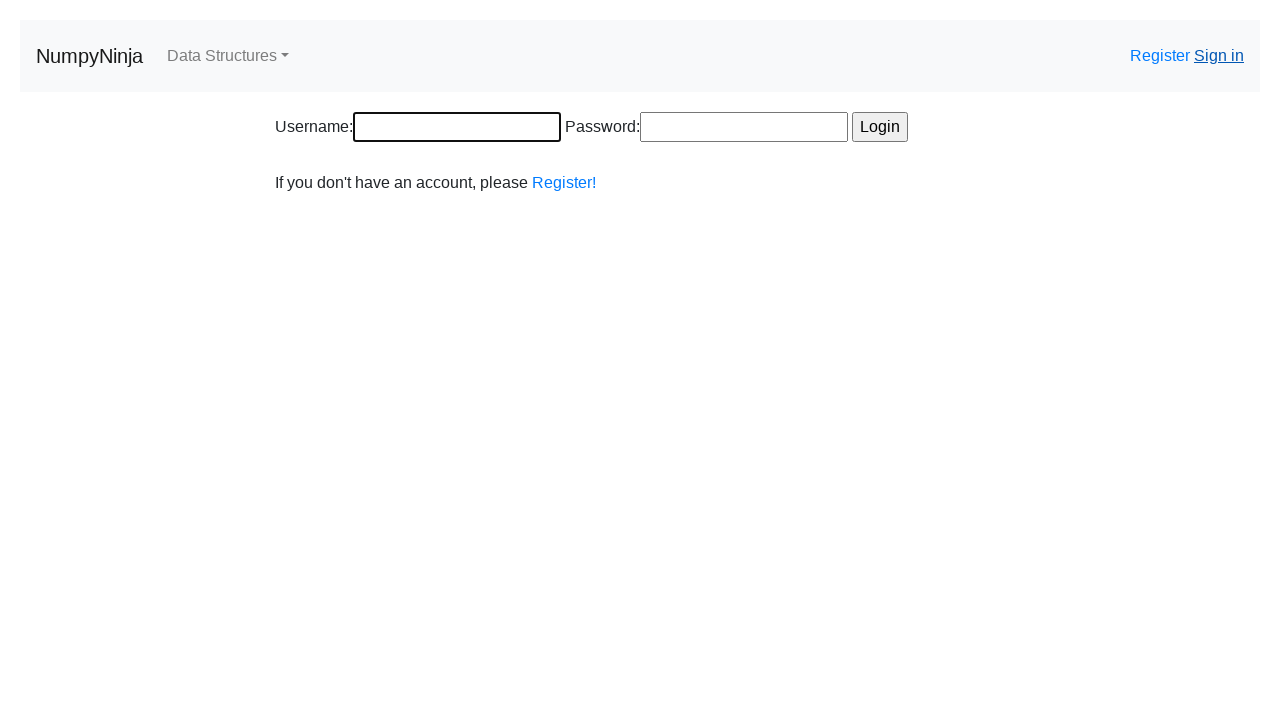